Opens the VTB bank website and verifies the page title contains the expected bank name text

Starting URL: https://www.vtb.ru/

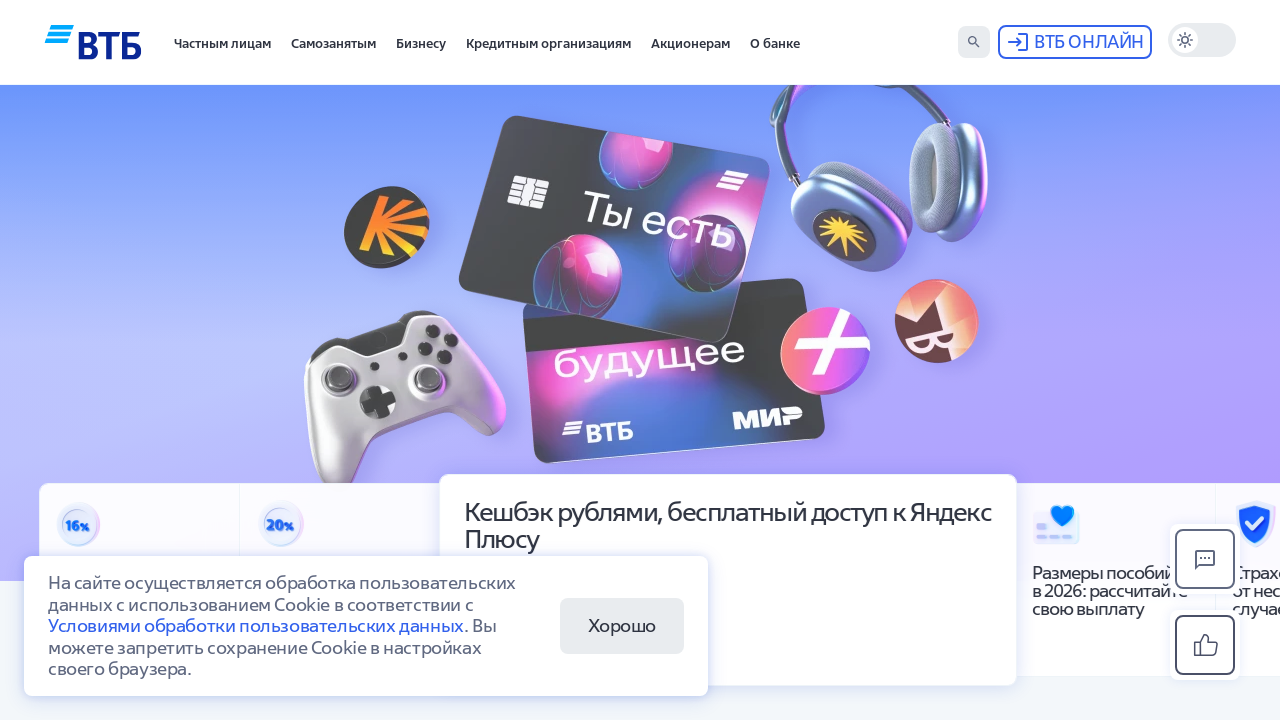

Navigated to VTB bank website at https://www.vtb.ru/
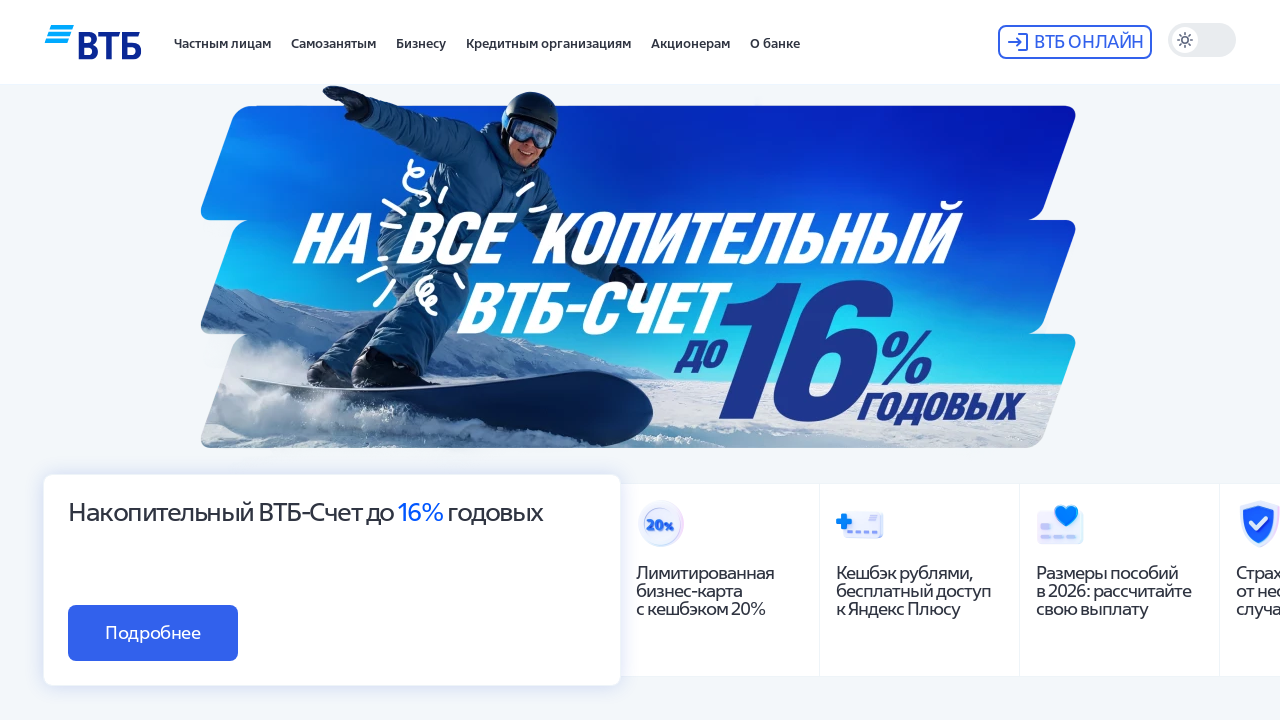

Page DOM content loaded
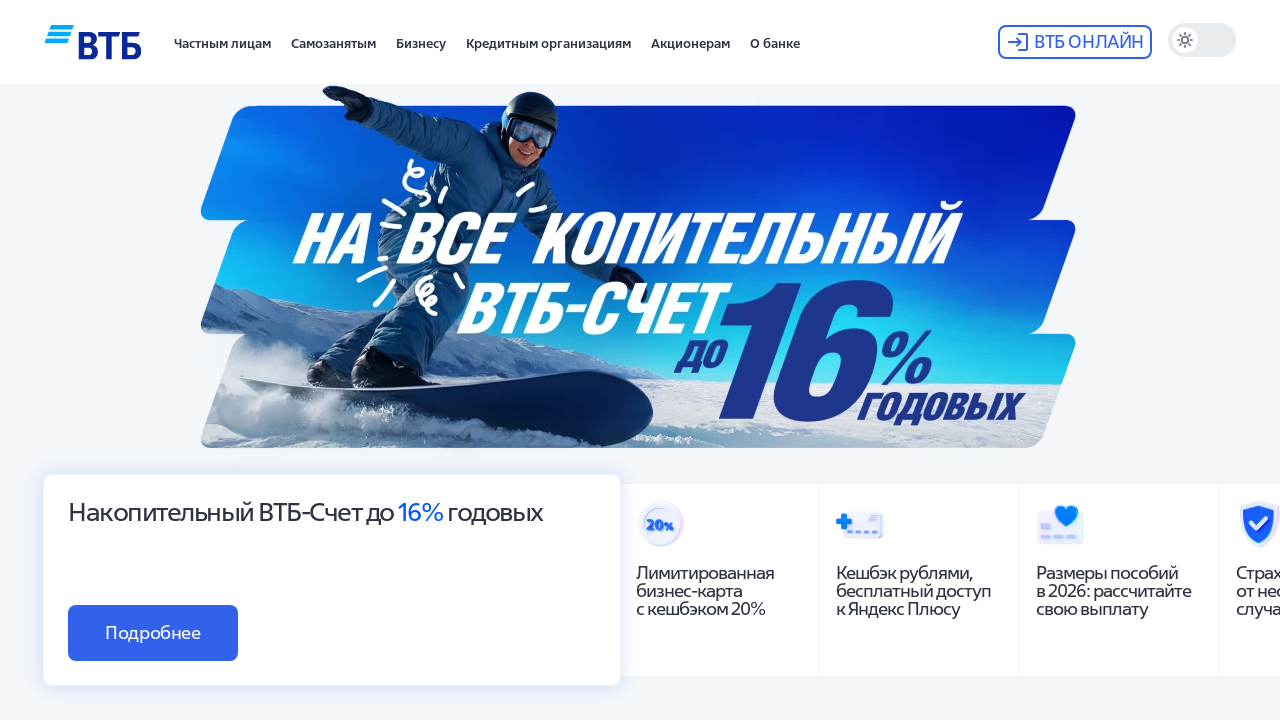

Retrieved page title: 'Банк ВТБ (ПАО) ⚡— дебетовые и кредитные карты, ипотека, кредиты, вклады для физических и юридических лиц по всей России'
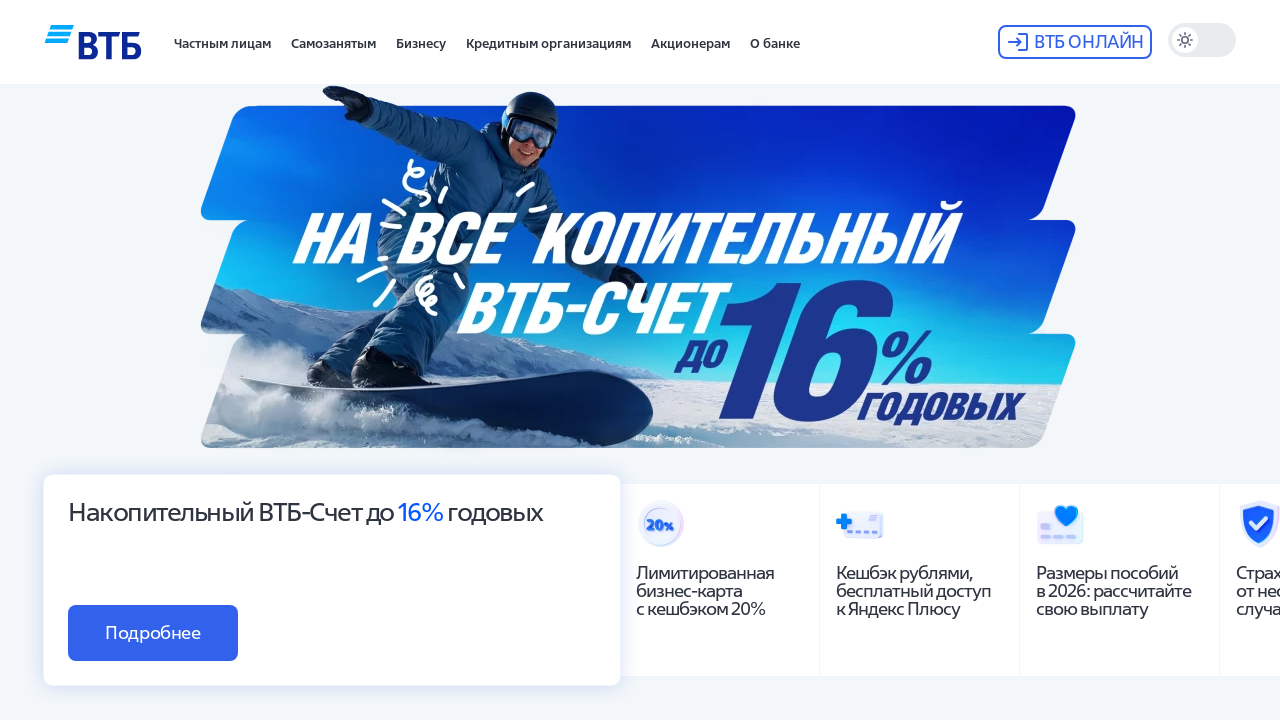

Page title verified successfully - contains expected bank name text
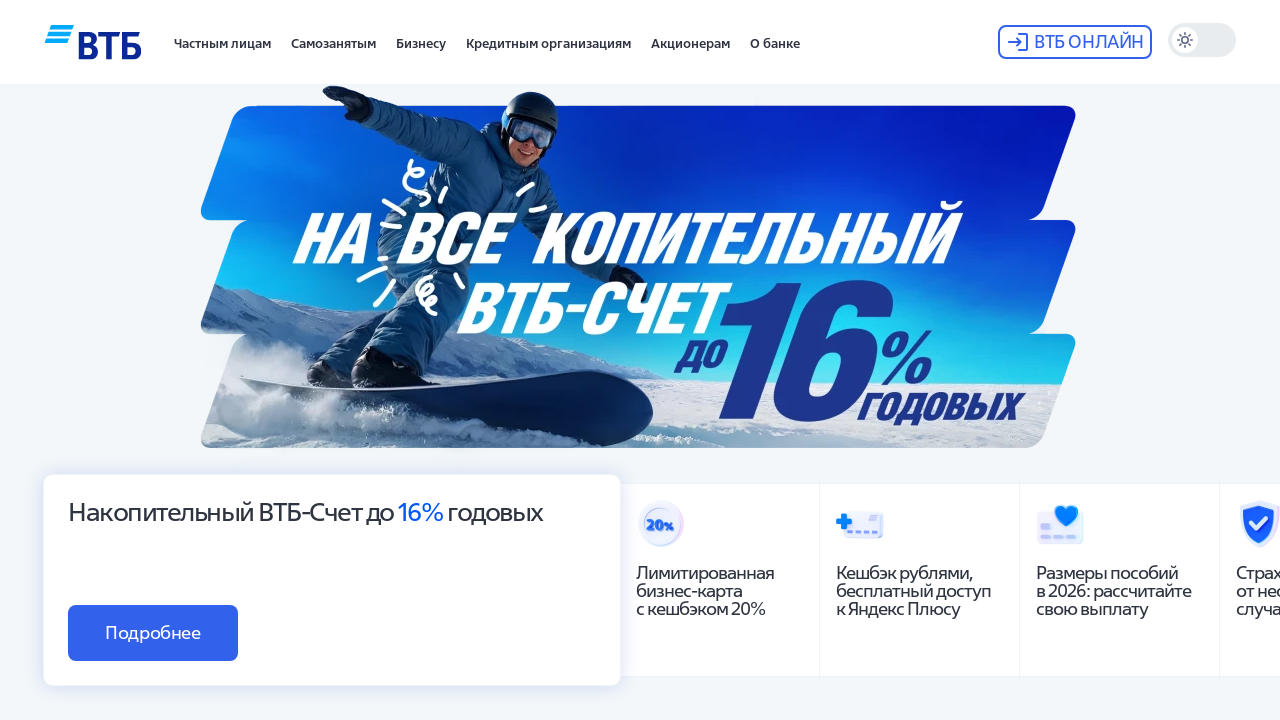

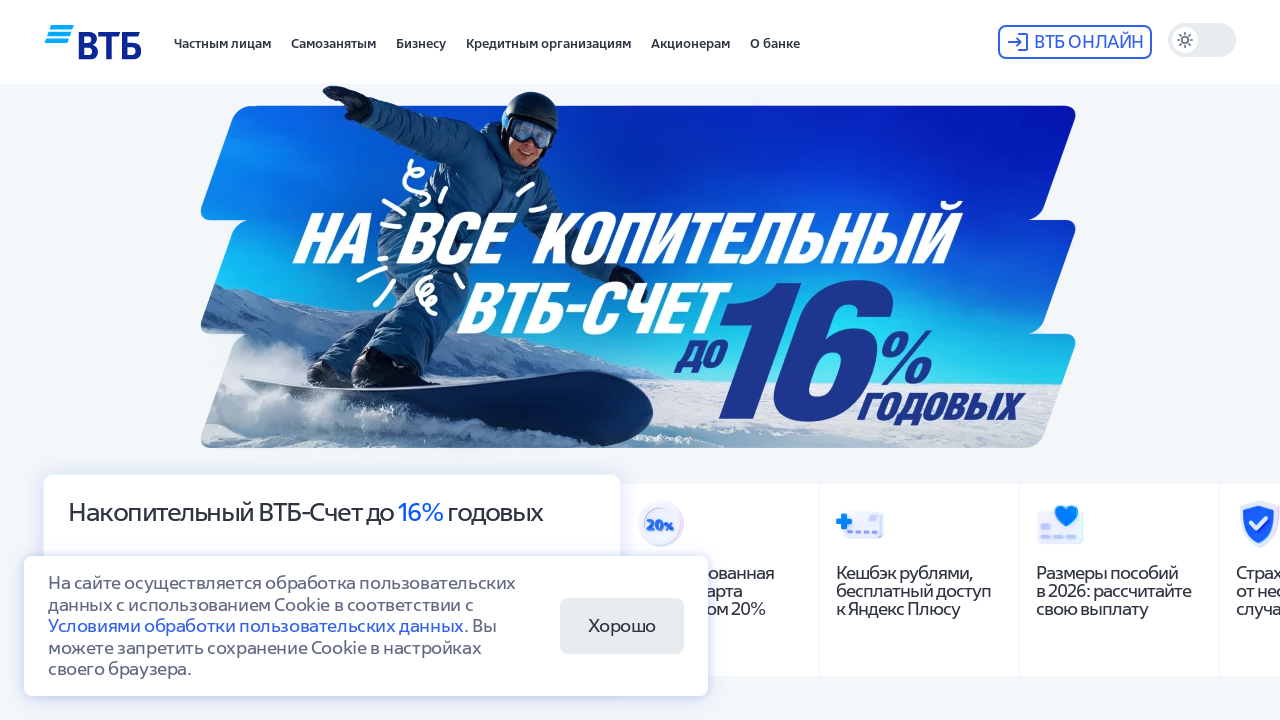